Tests that opening files works by clicking on a file and verifying content opens in a new tab.

Starting URL: https://www.jsdelivr.com/package/npm/fontfamous?version=2.1.1&path=dist/css/

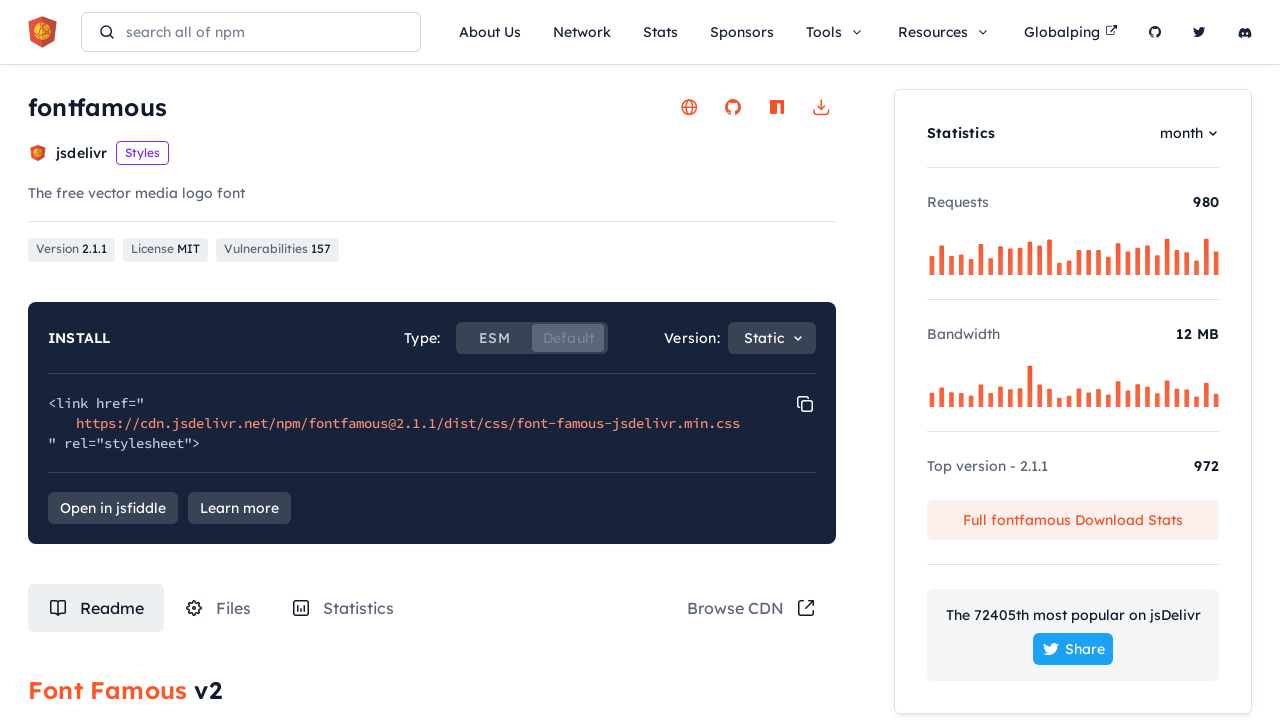

Waited 4 seconds for page to load
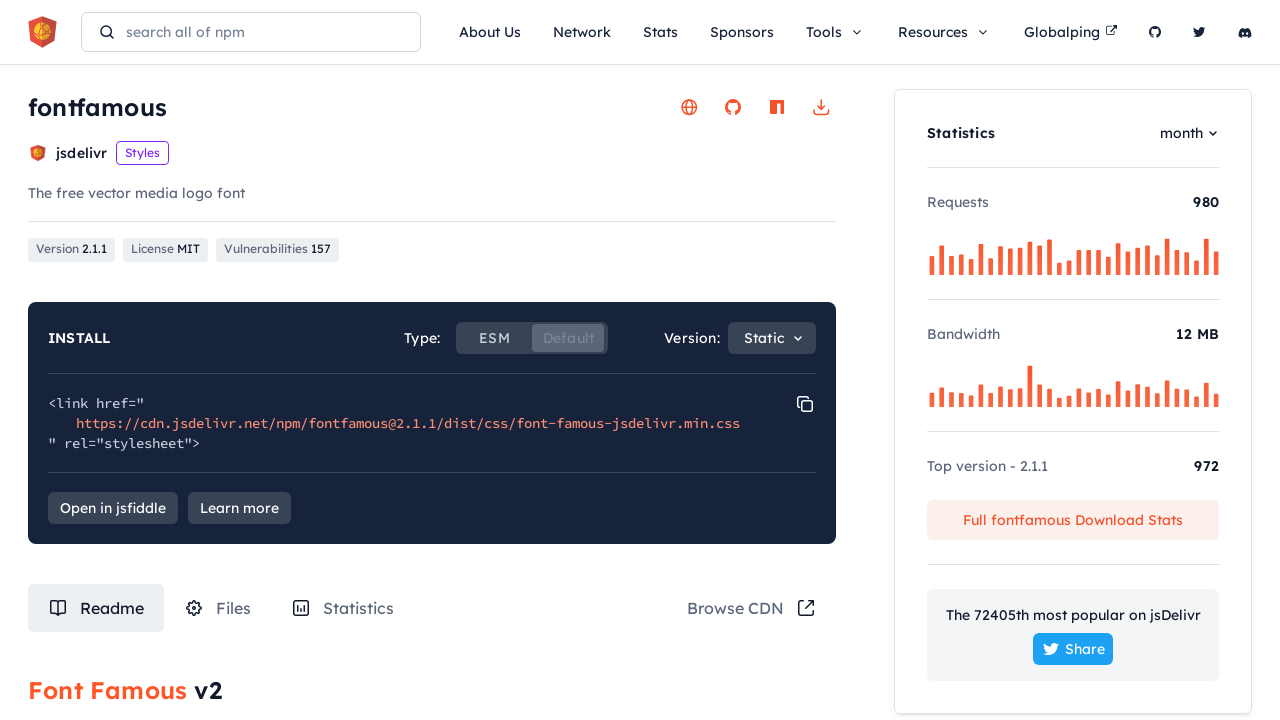

Clicked on Files tab at (218, 608) on #tabRouteFiles
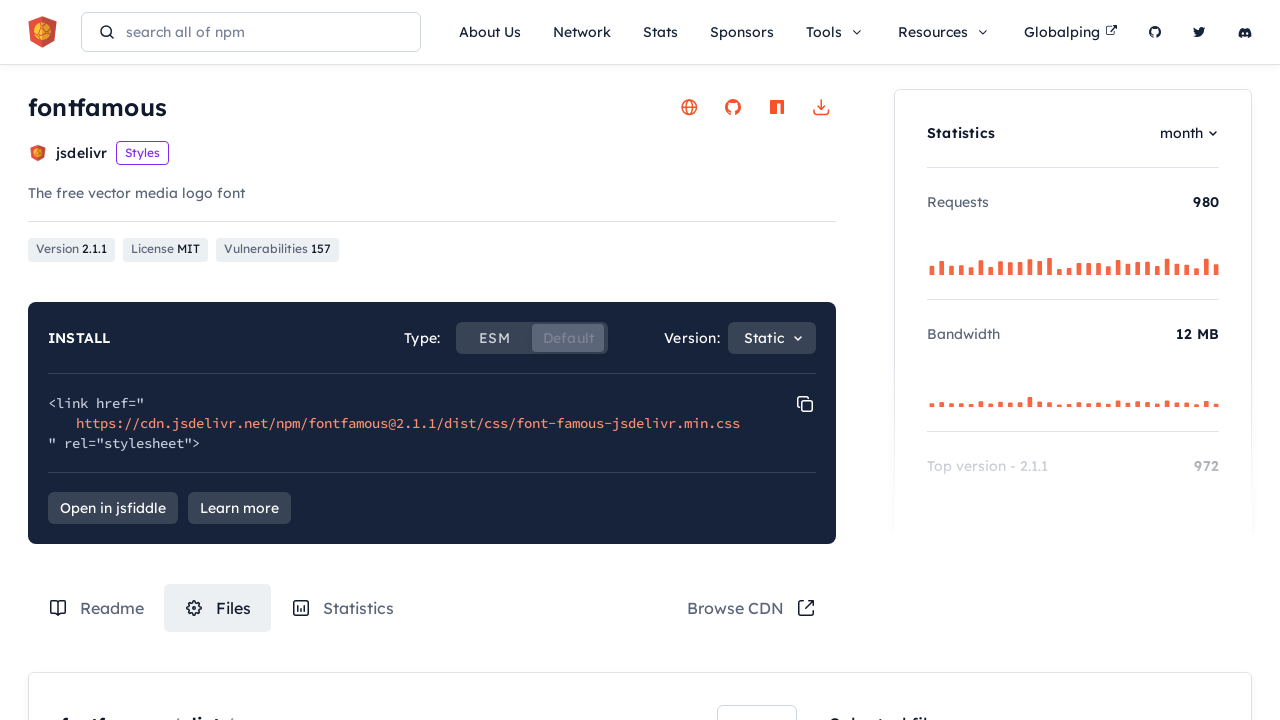

Clicked on third file in the list at (258, 361) on .box-content-wrapper .files-list .file-item:nth-child(3) > a
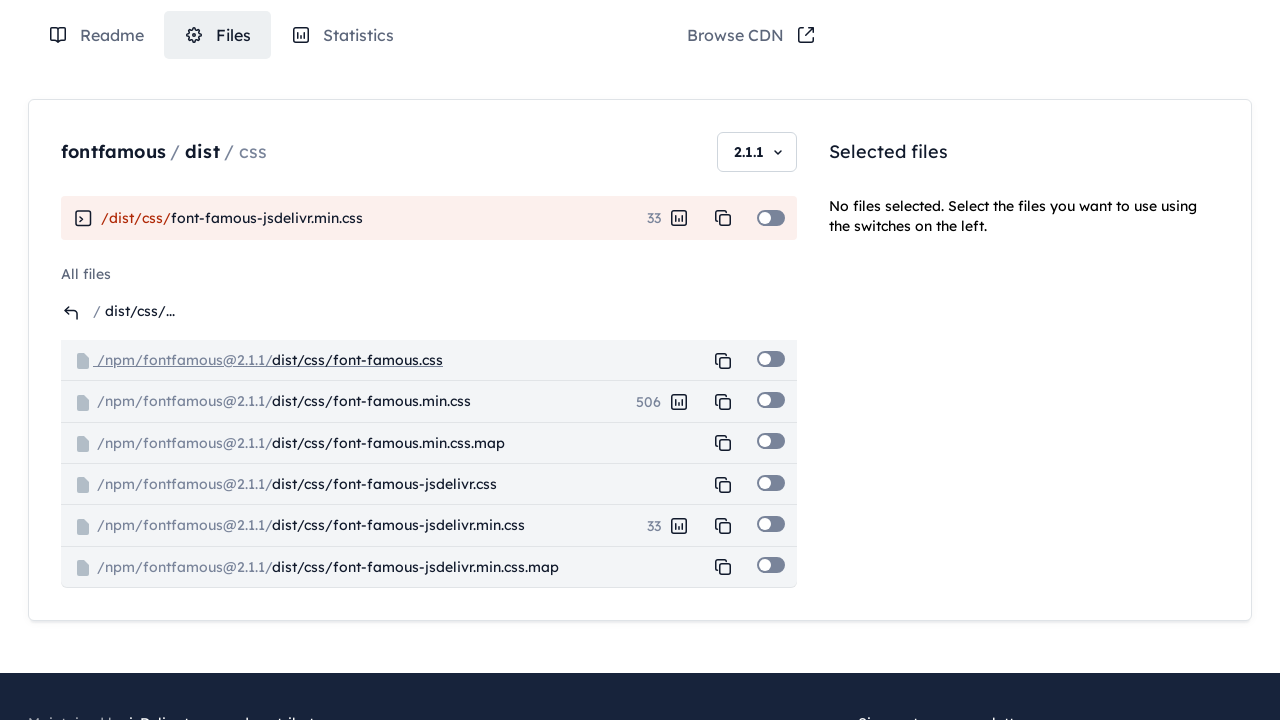

New tab/page opened with file content
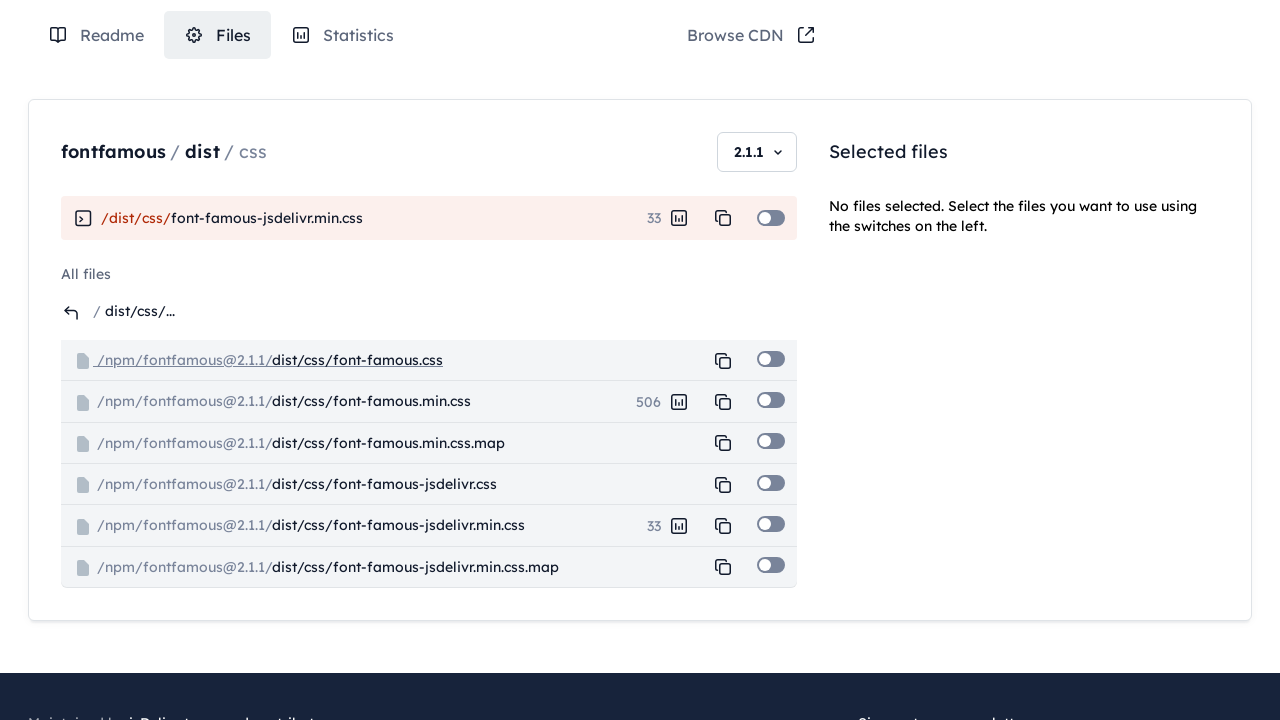

File content loaded in new tab (pre element found)
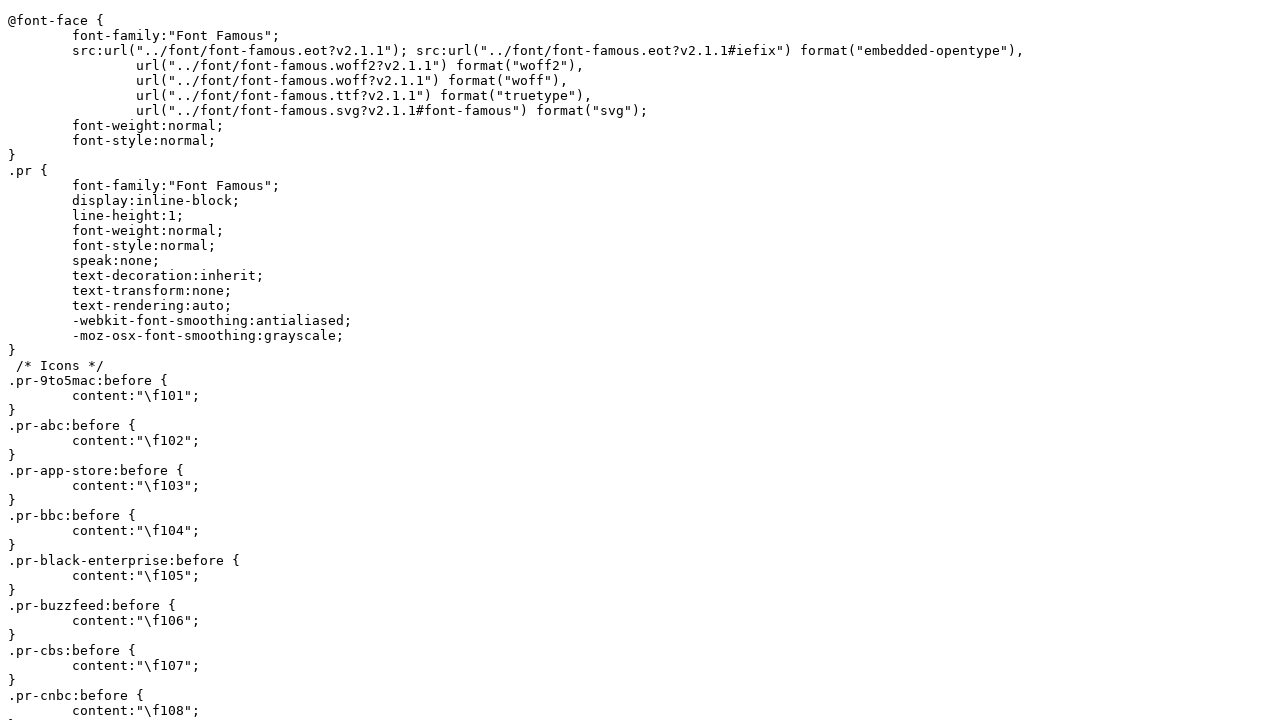

Closed file content tab
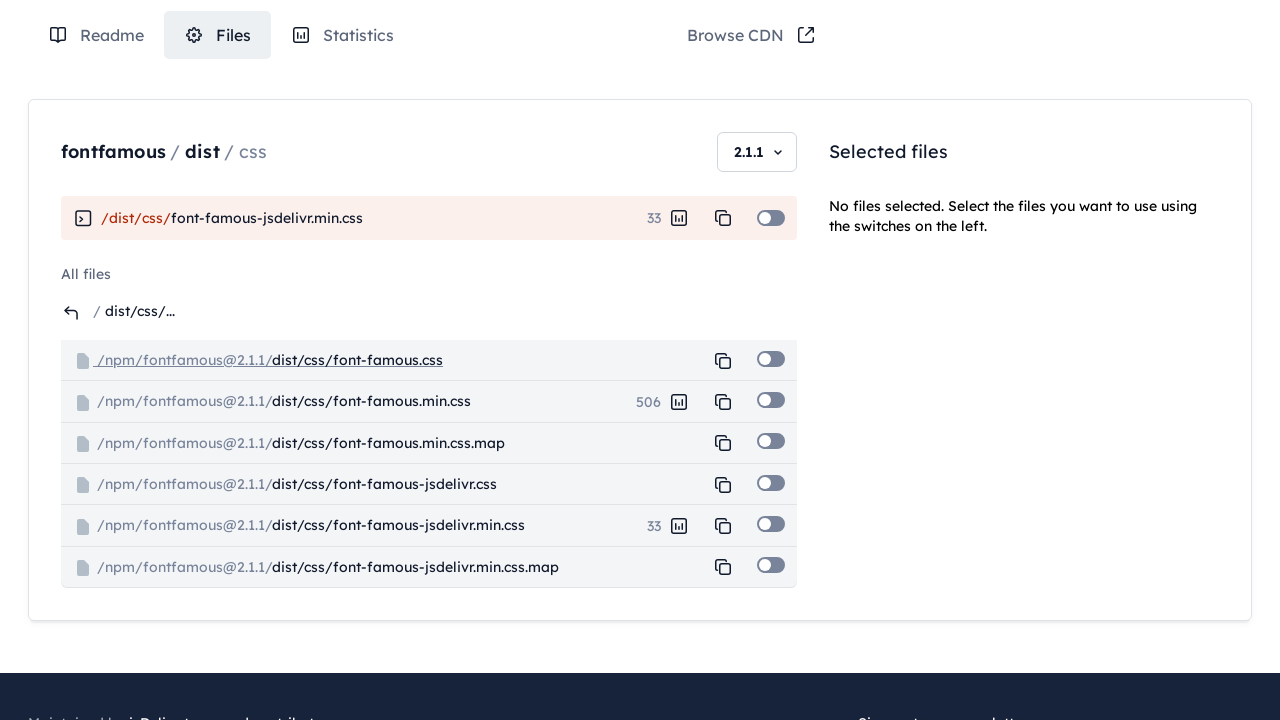

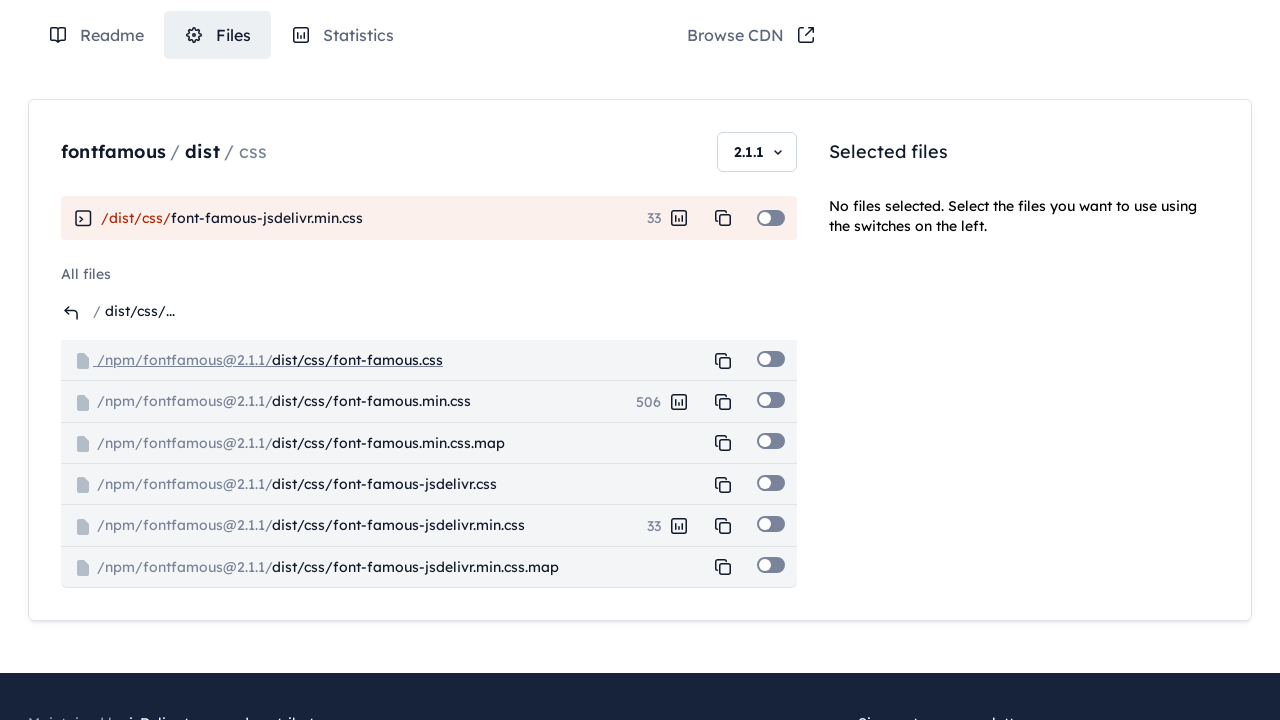